Automates form filling on a practice page including radio buttons, dropdowns, checkboxes, text inputs, and hide/show functionality

Starting URL: https://rahulshettyacademy.com/AutomationPractice/

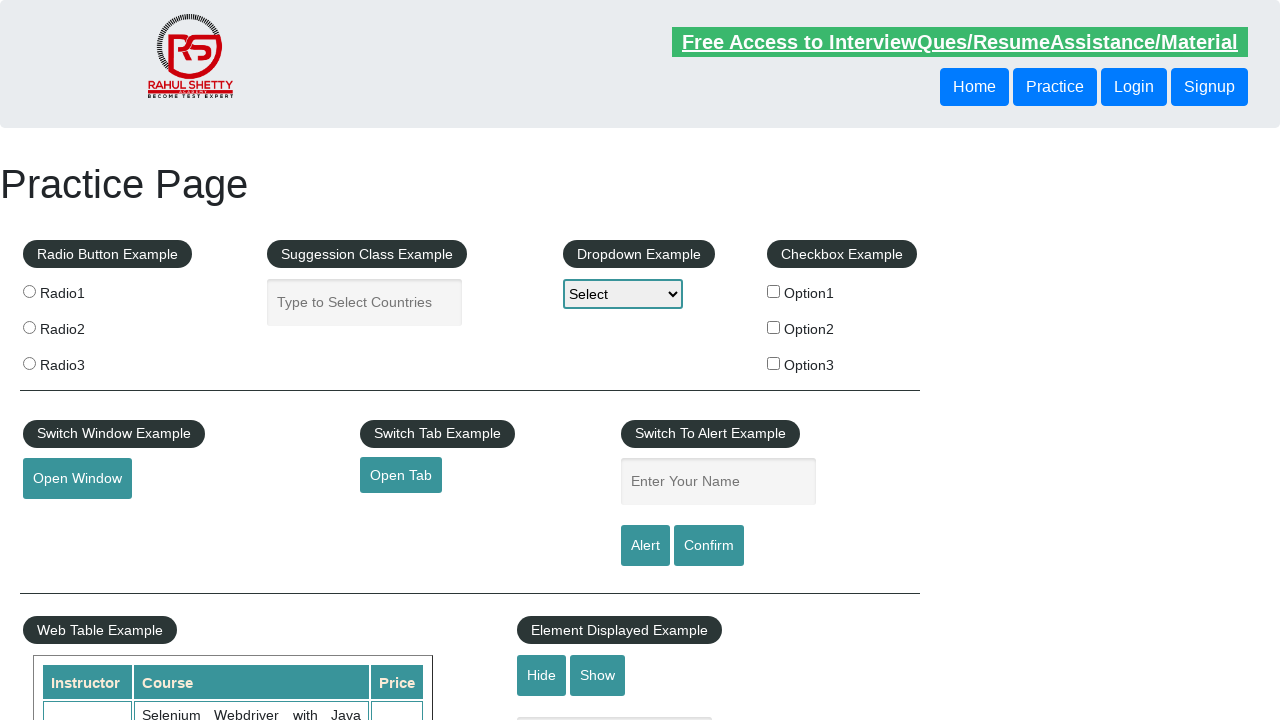

Clicked radio button option2 at (29, 327) on input[value="radio2"]
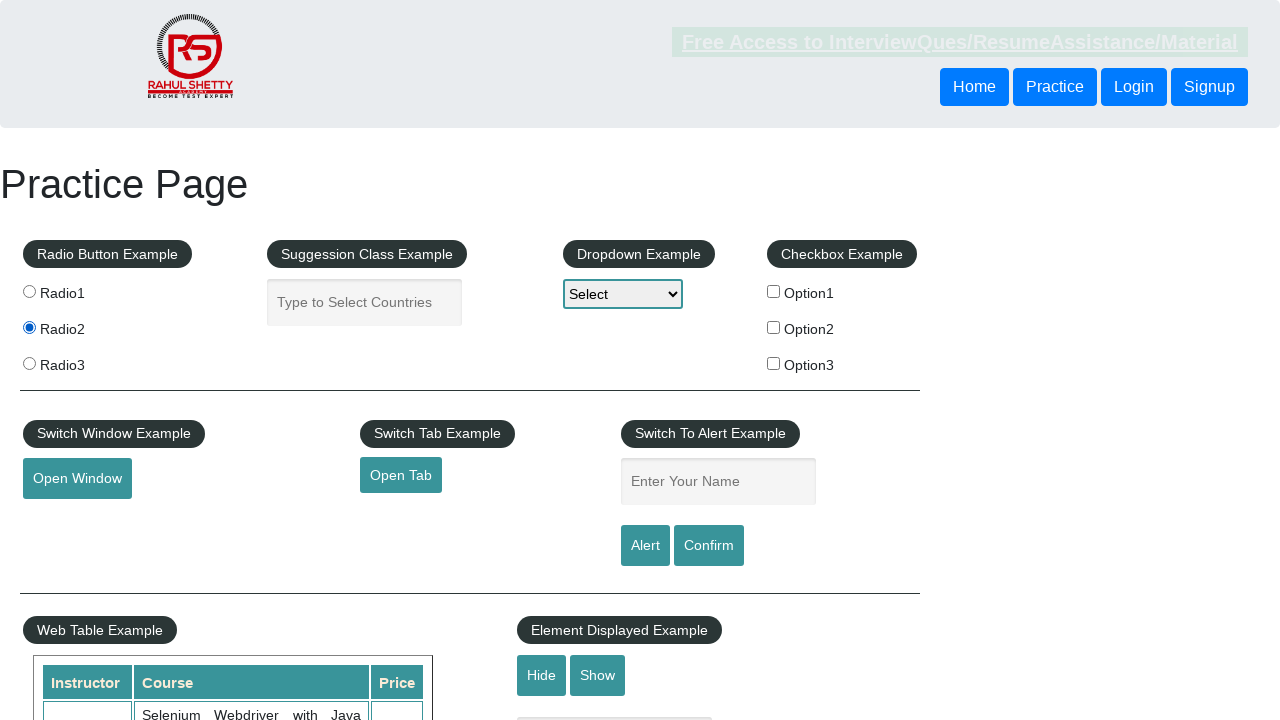

Filled country input field with 'Pakistan' on #autocomplete
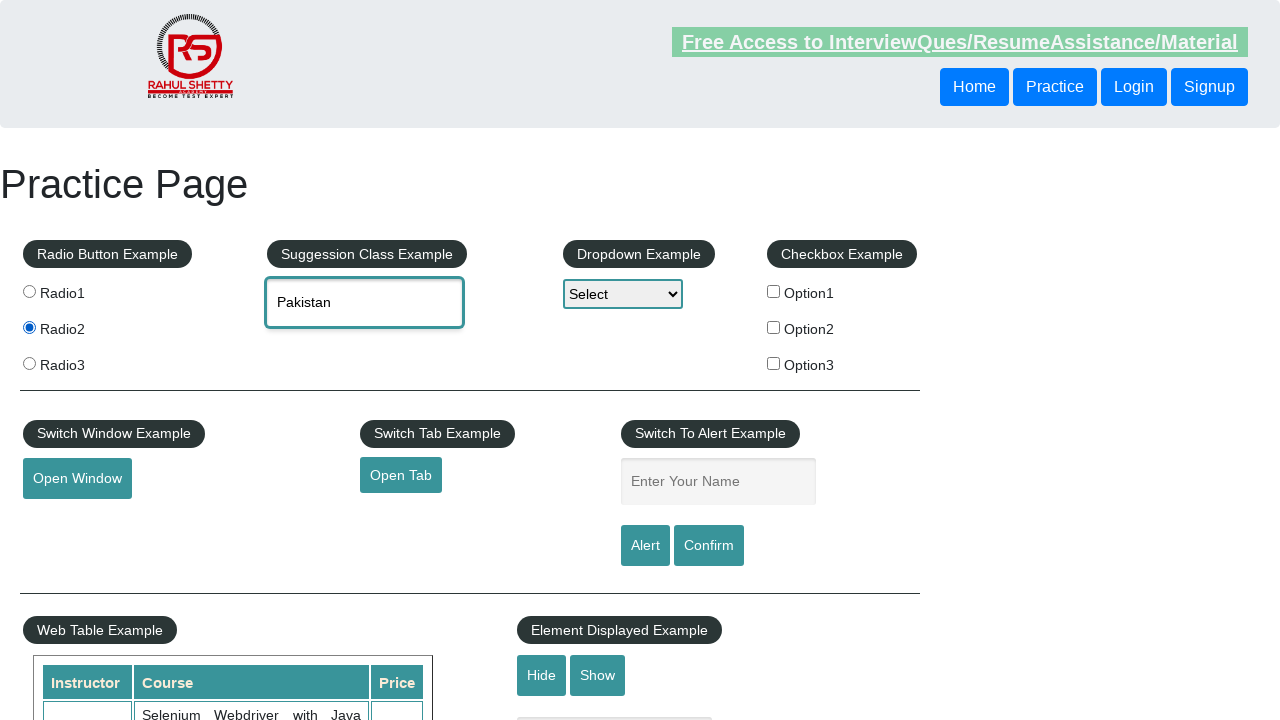

Selected option2 from dropdown on #dropdown-class-example
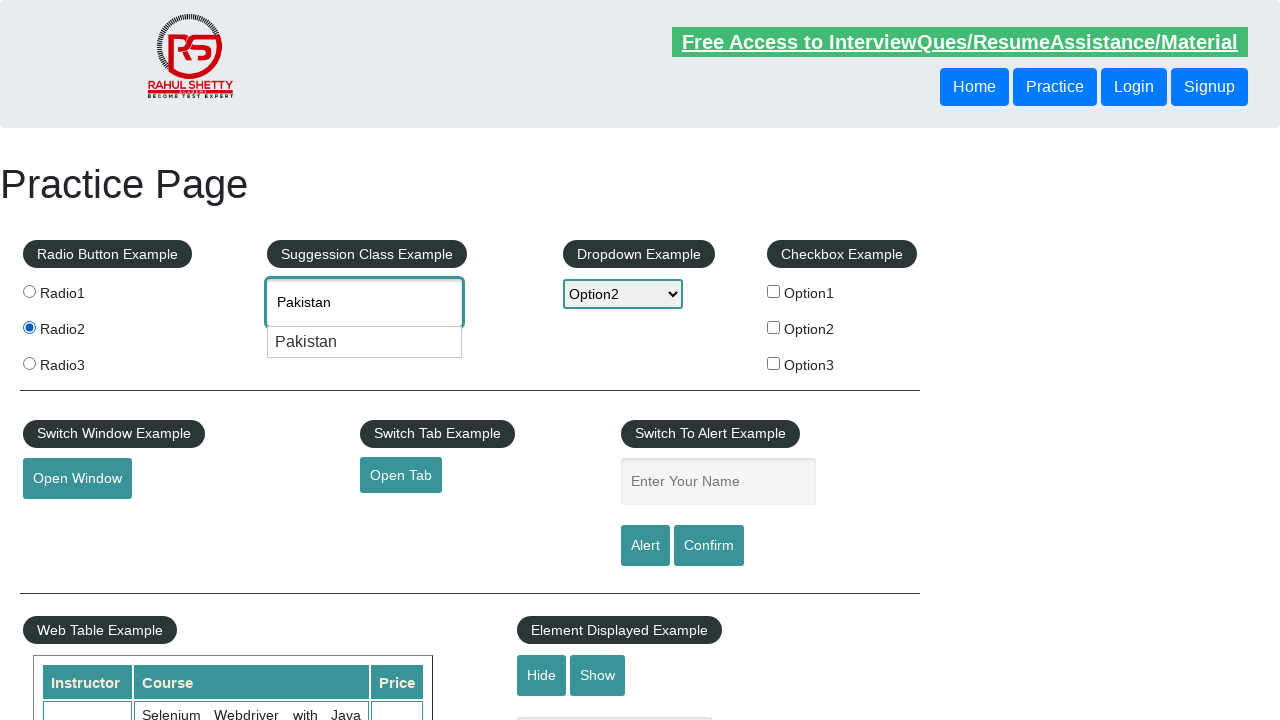

Checked Option1 checkbox at (774, 291) on #checkBoxOption1
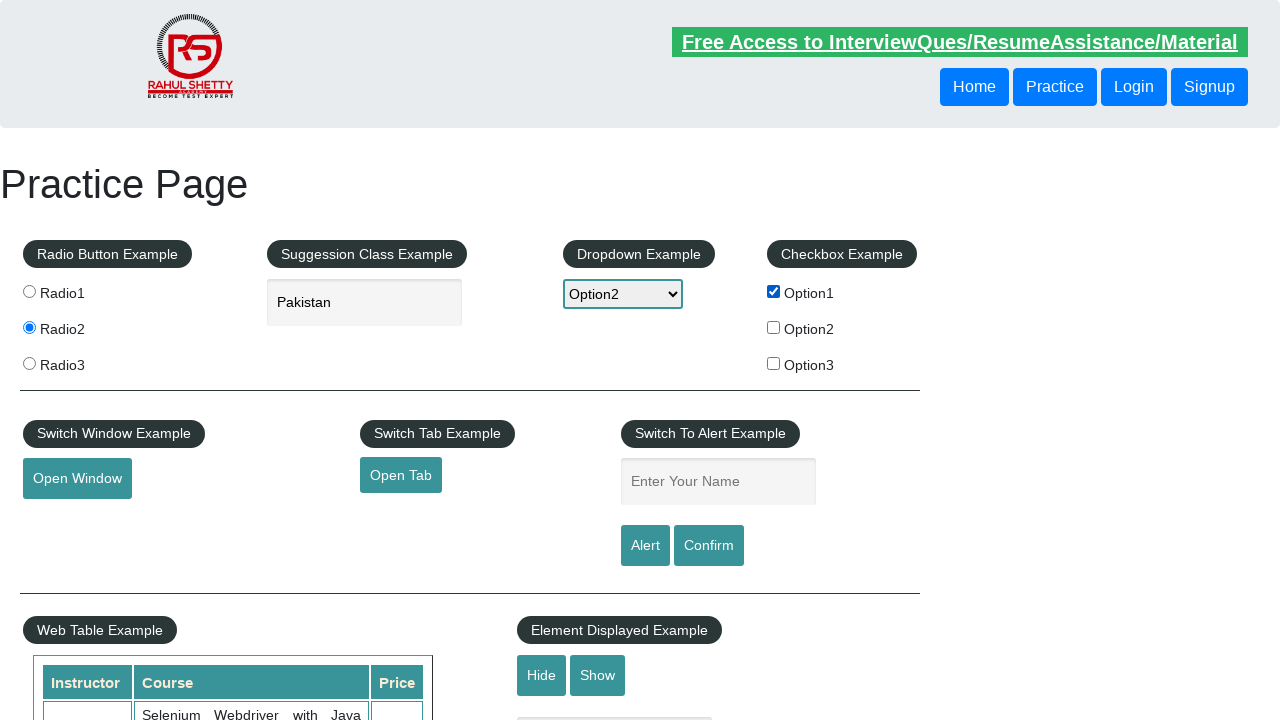

Checked Option3 checkbox at (774, 363) on #checkBoxOption3
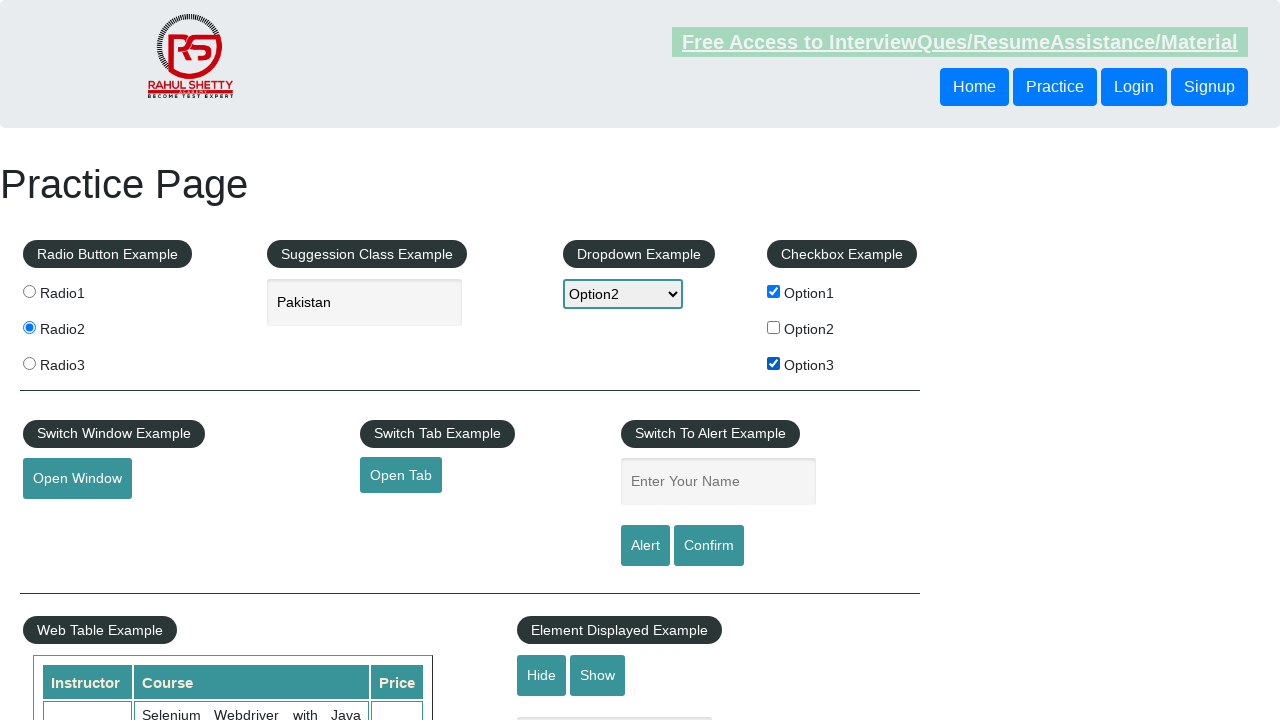

Filled name input field with 'Ammar Hashmi' on #name
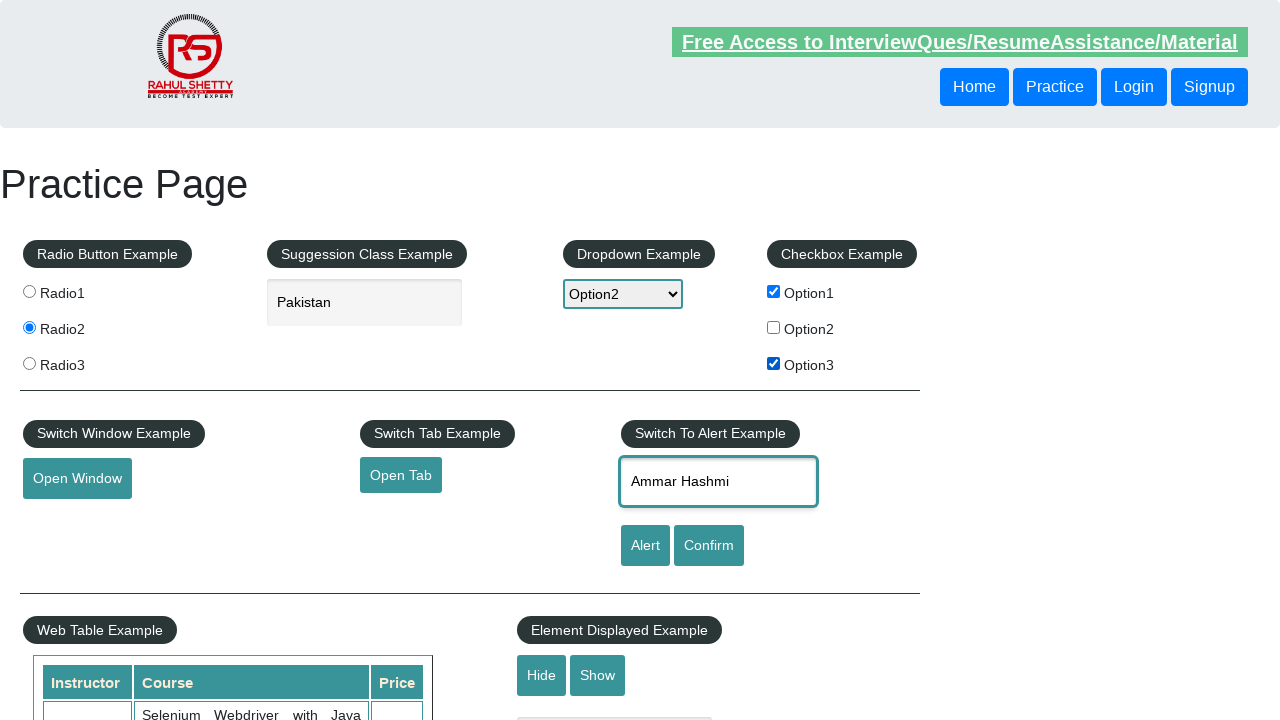

Filled hide/show example field with 'I am good at Selenium Automation :)' on #displayed-text
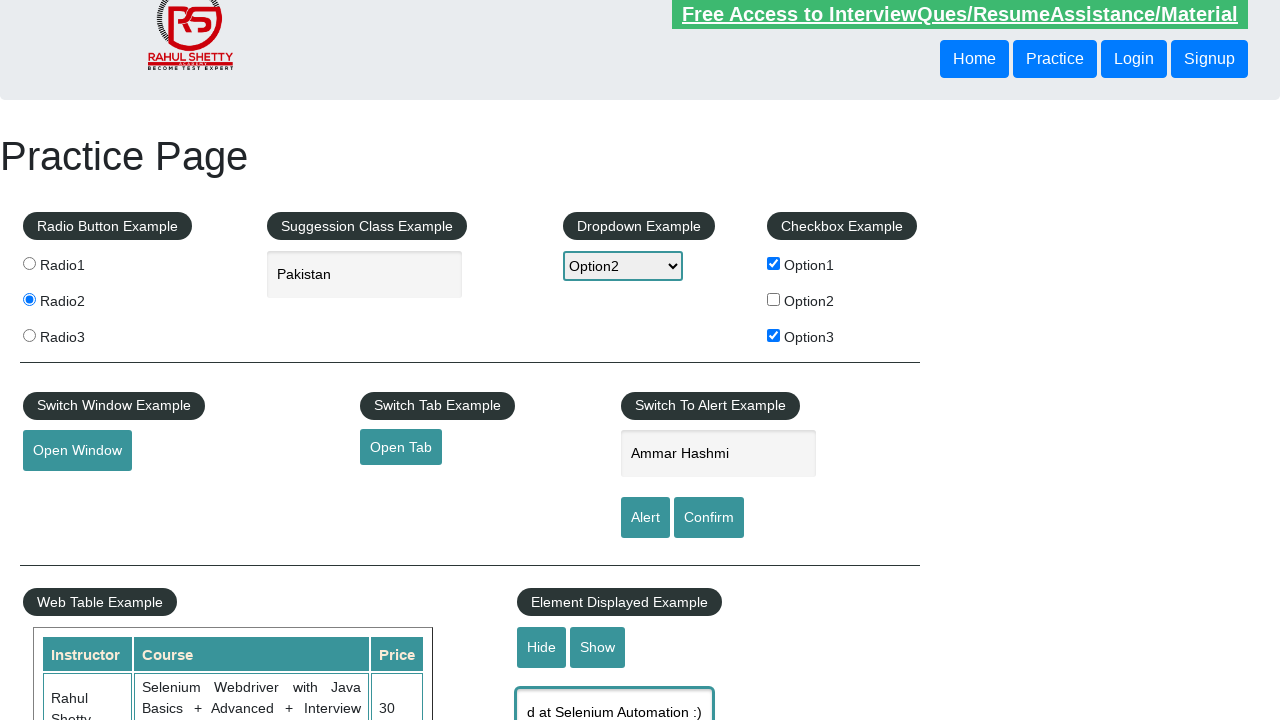

Clicked hide button at (542, 647) on #hide-textbox
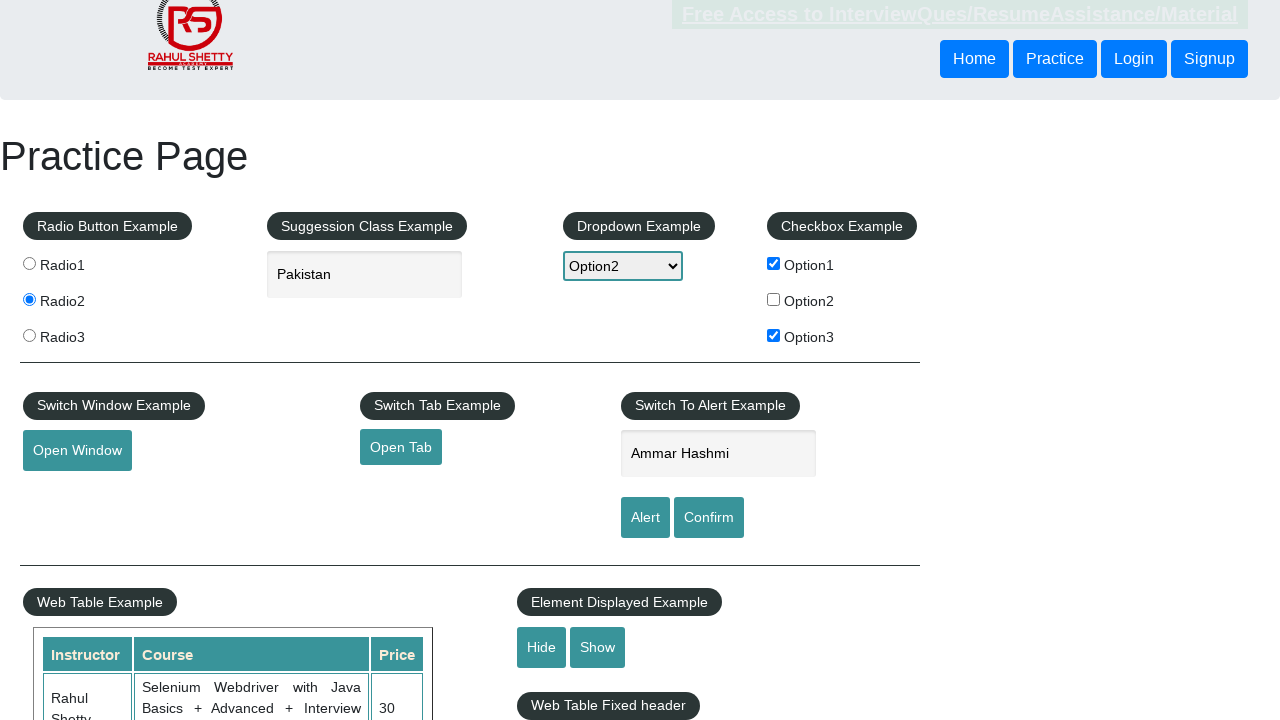

Clicked show button at (598, 647) on #show-textbox
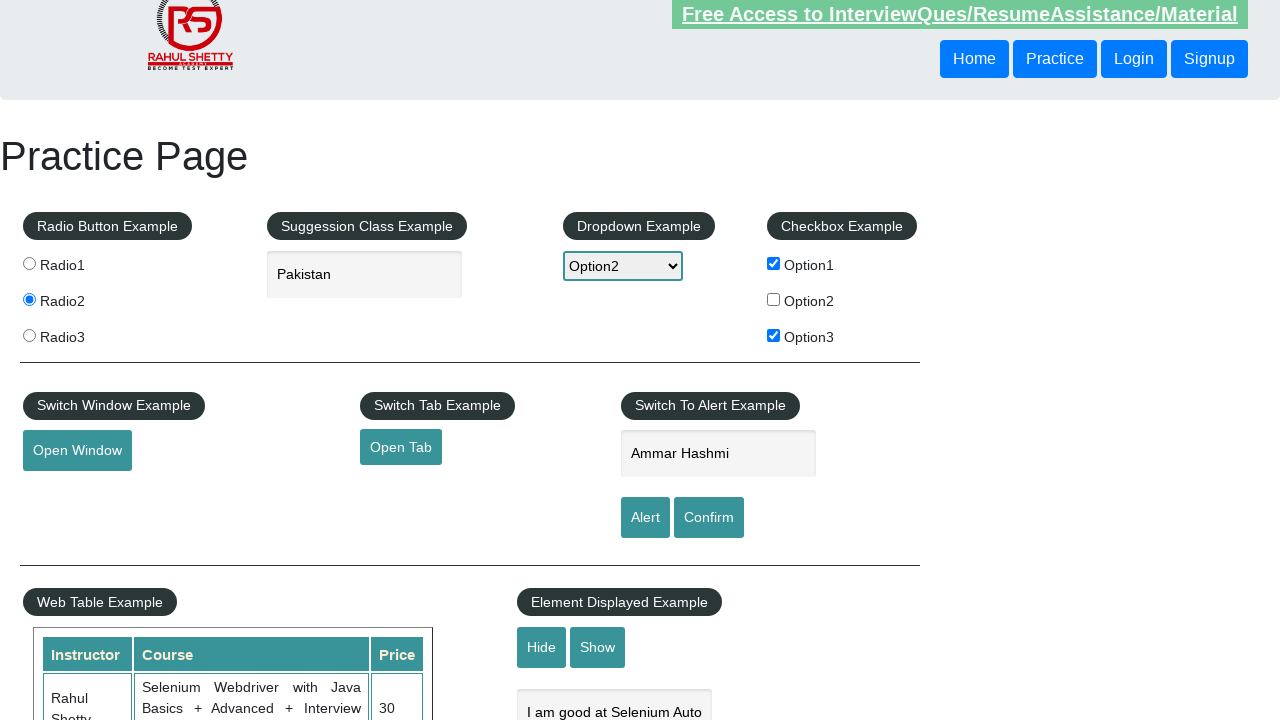

Waited for first table selector to load
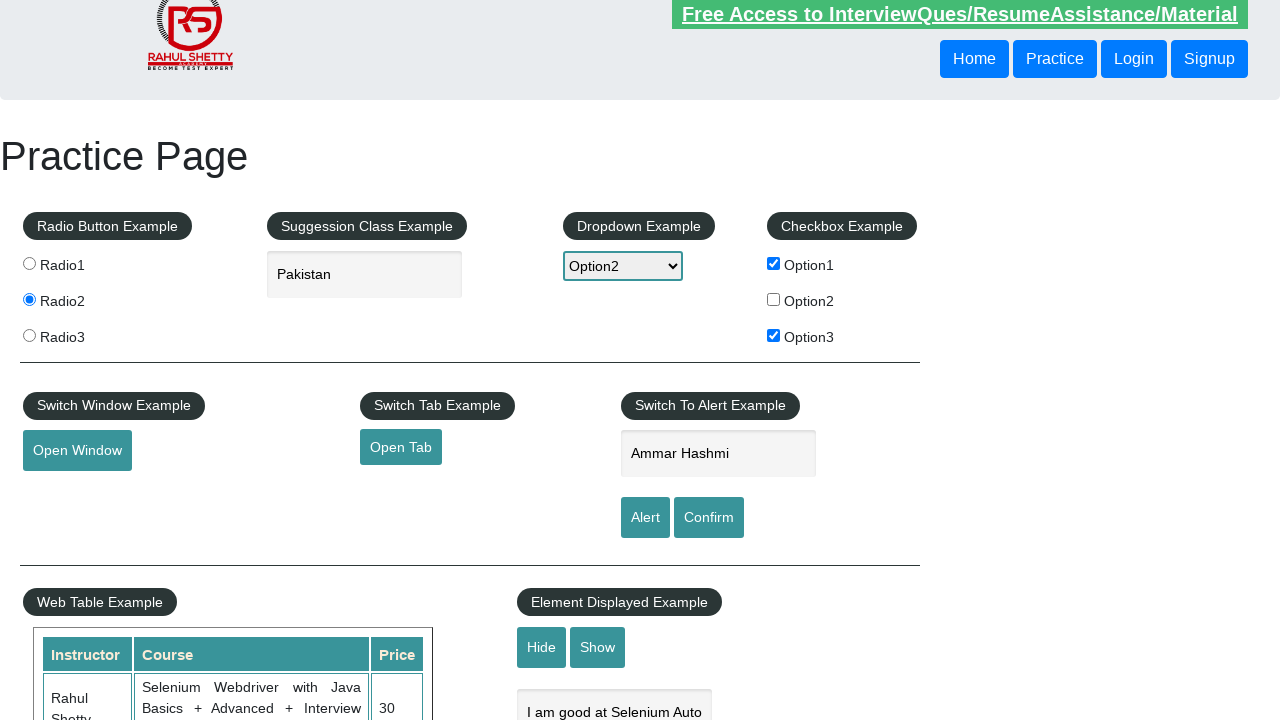

Waited for second table selector to load
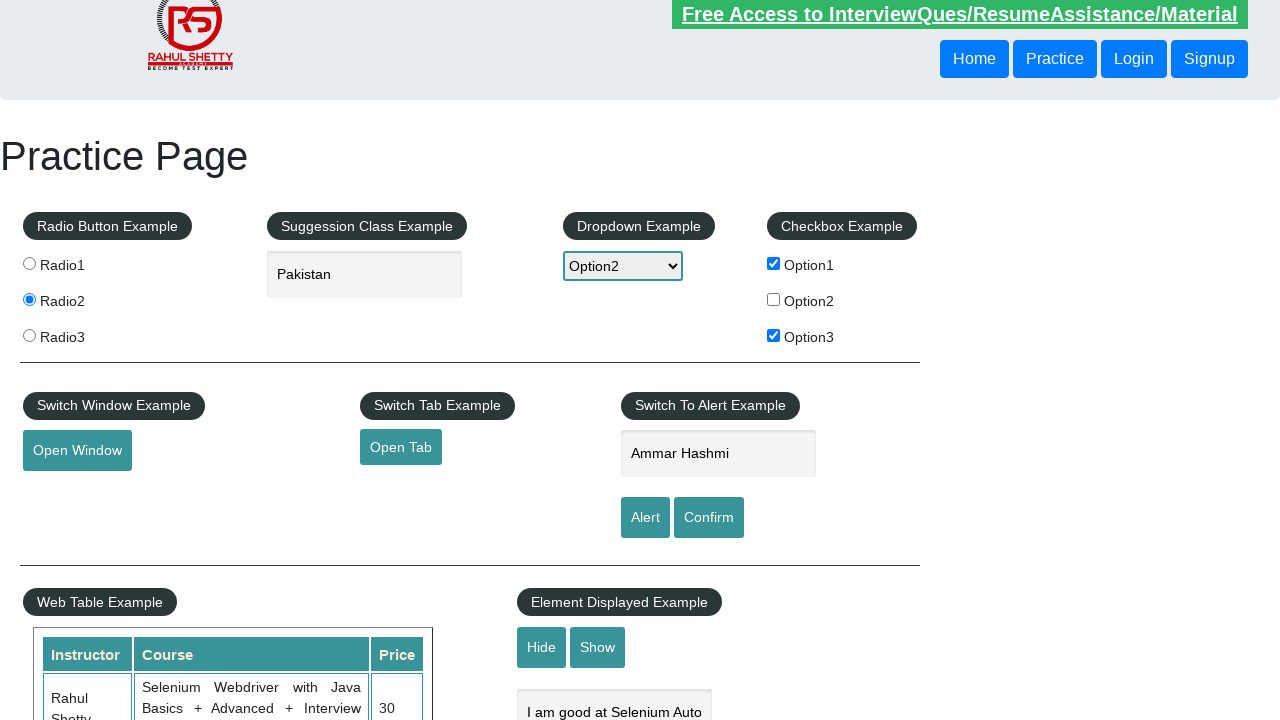

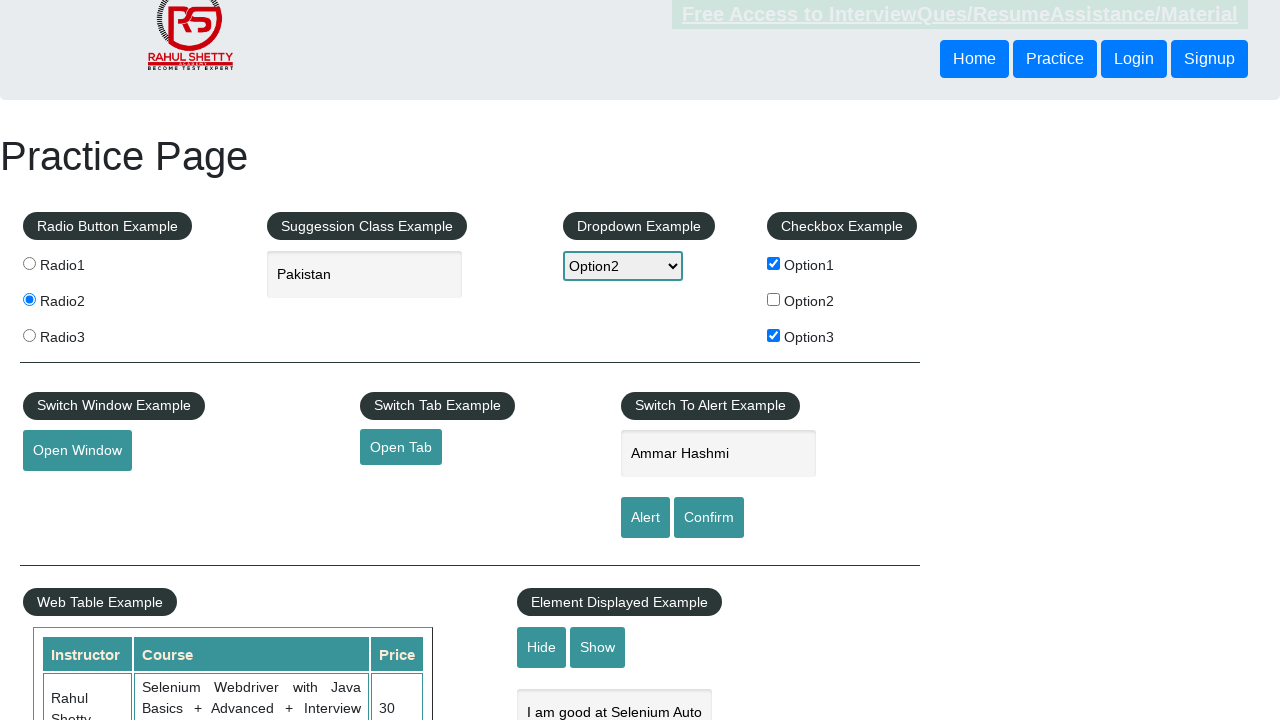